Demonstrates CSS selector usage by interacting with form fields, filling and clearing various inputs using different selector strategies

Starting URL: https://the-internet.herokuapp.com/login

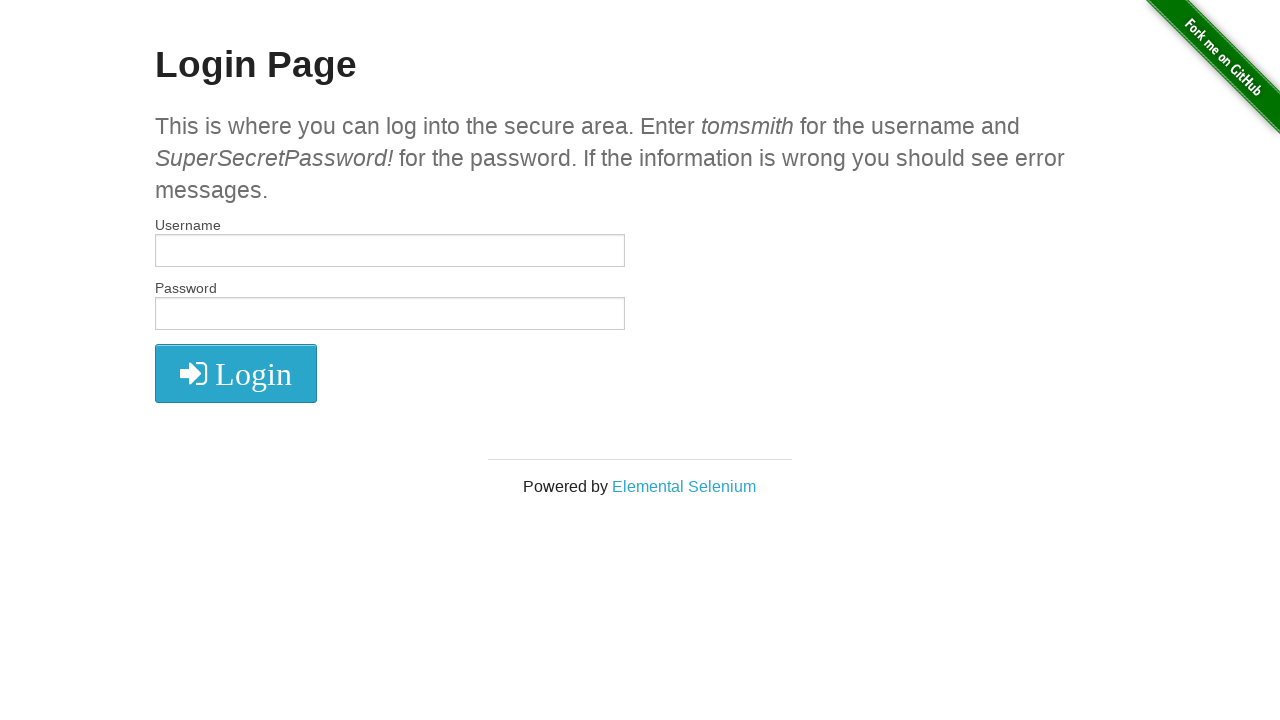

Filled first input field with 'Ramona' using CSS selector on form > div [type='text']
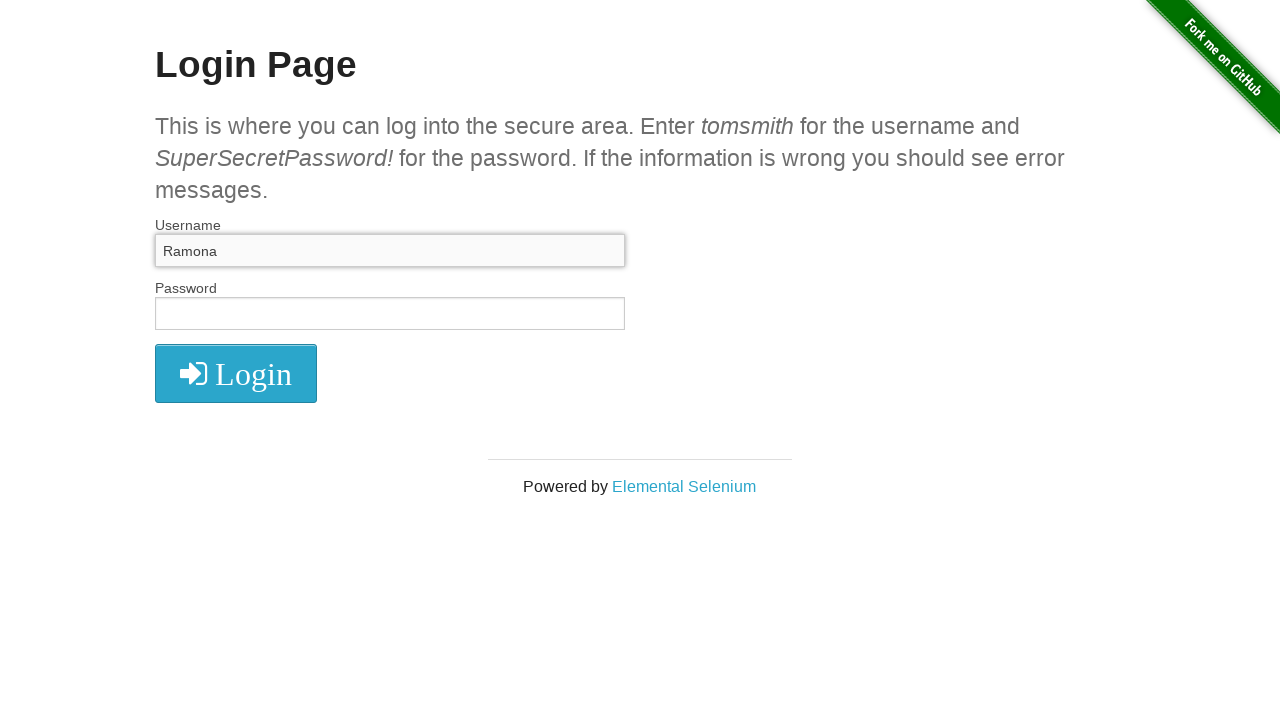

Filled first input field with 'Alexandra' using nth-of-type selector on form > div:nth-of-type(1) input
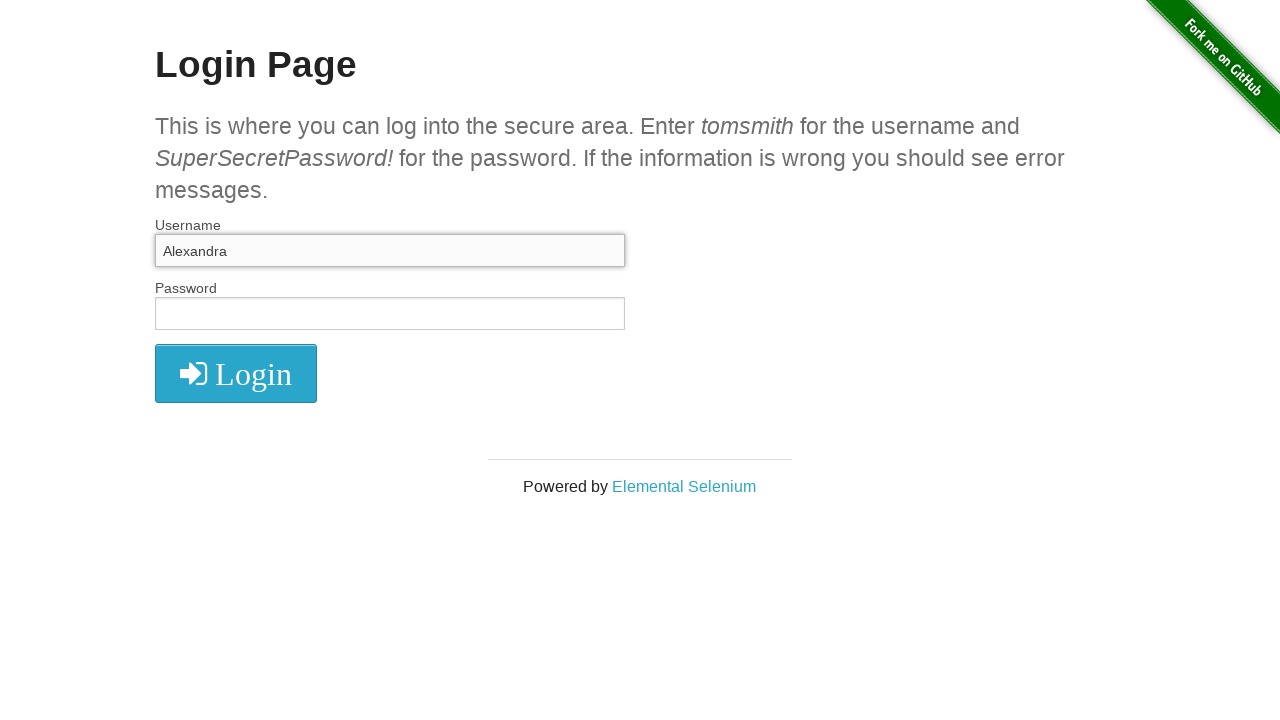

Filled last input field with 'Hello' using last-of-type selector on form > div:last-of-type input
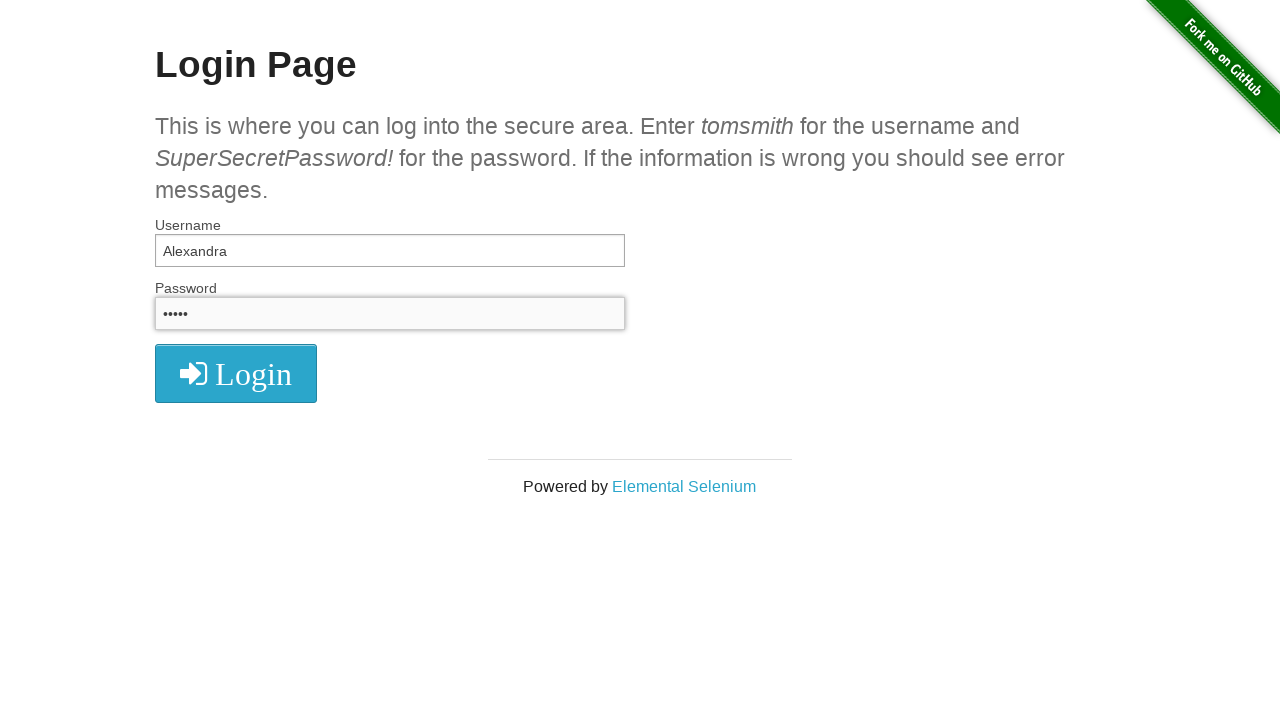

Cleared first input field using first-of-type selector on form > div:first-of-type input
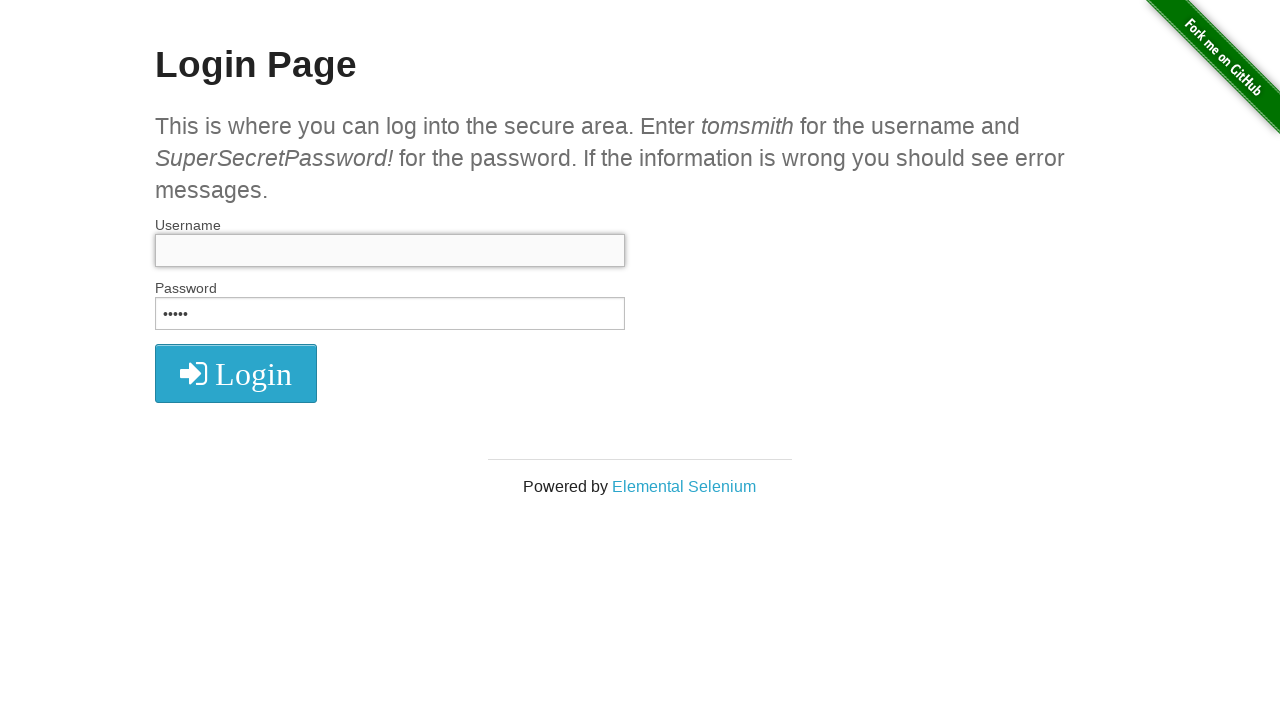

Filled first input field with 'Roro' using first-of-type selector on form > div:first-of-type input
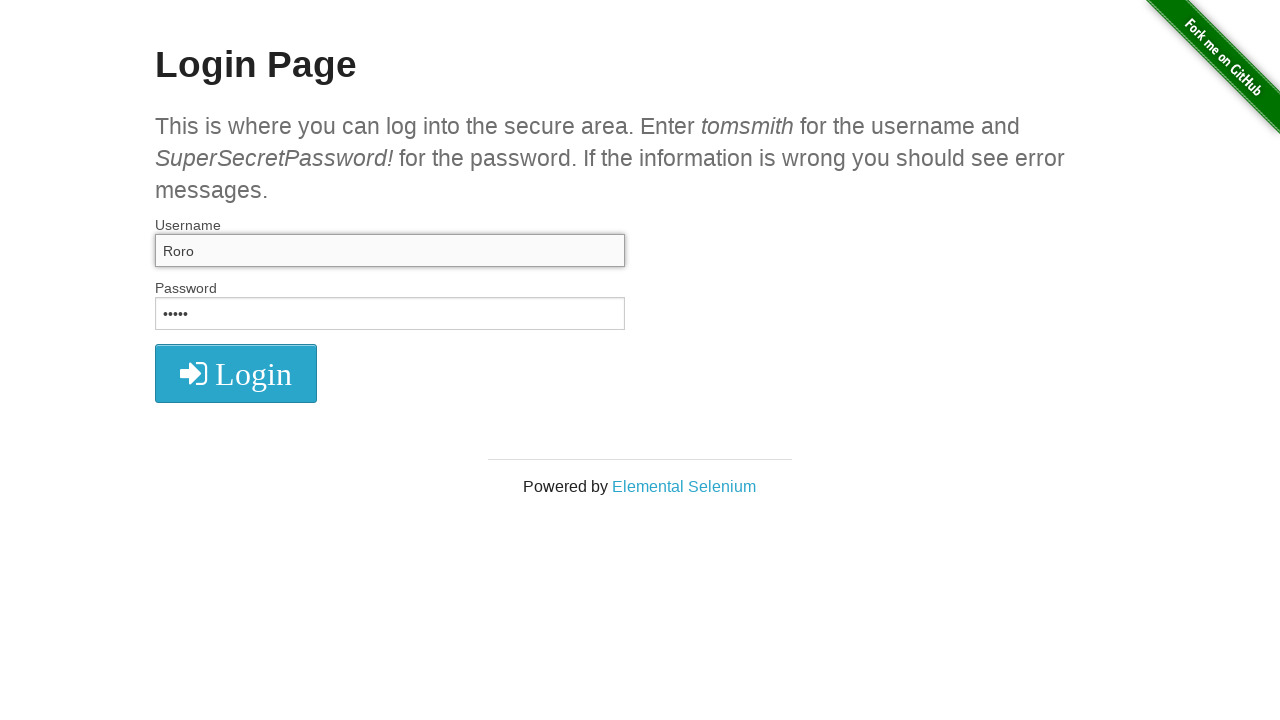

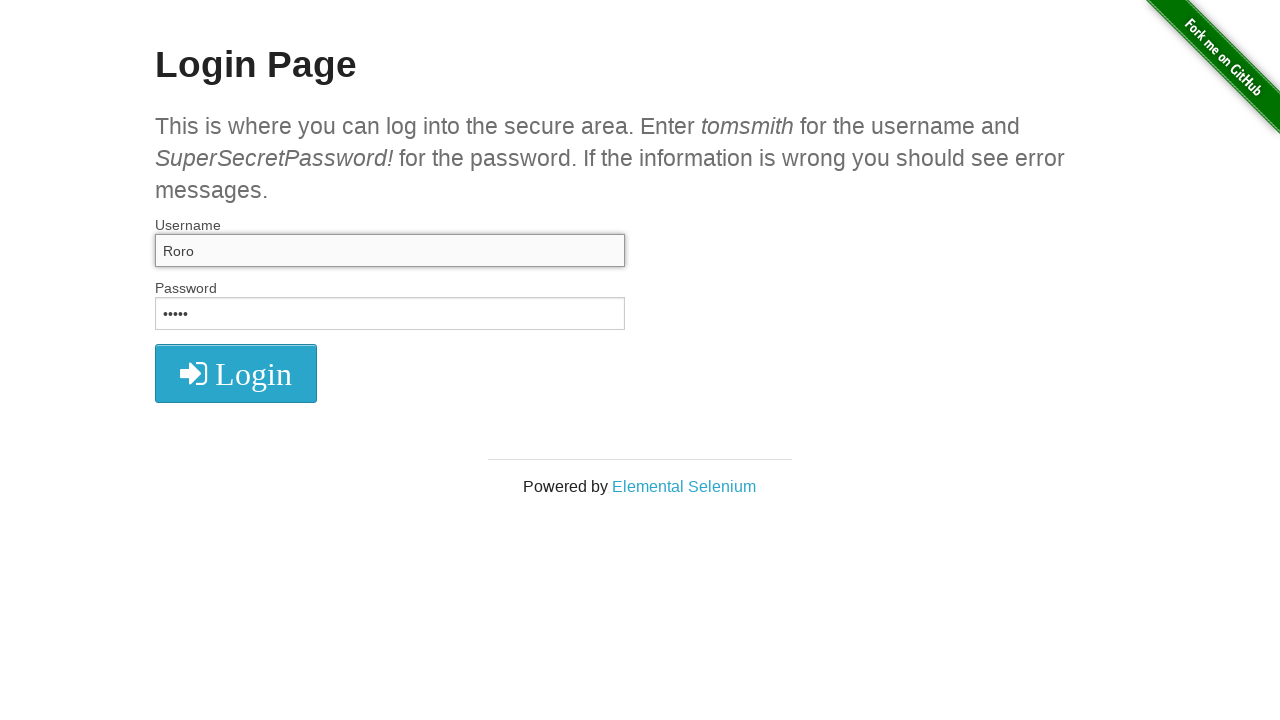